Tests username field validation with emojis and uppercase characters, length less than 50.

Starting URL: https://buggy.justtestit.org/register

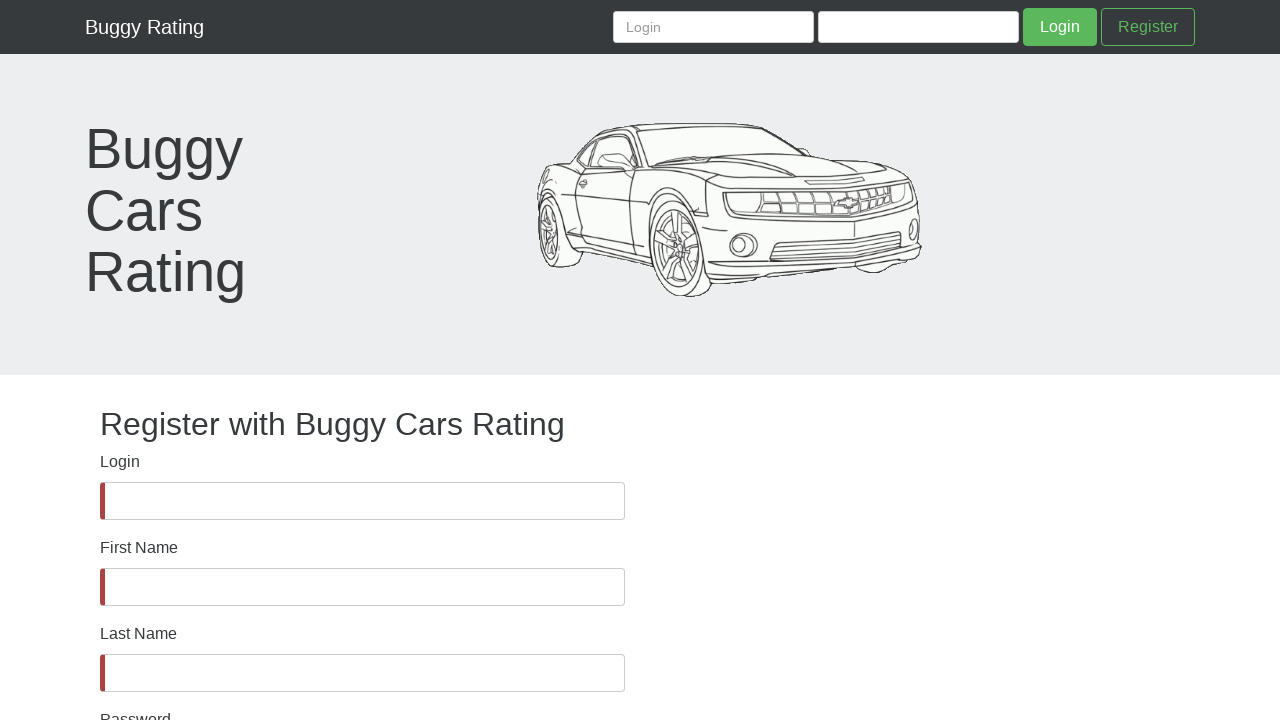

Username field is visible and ready
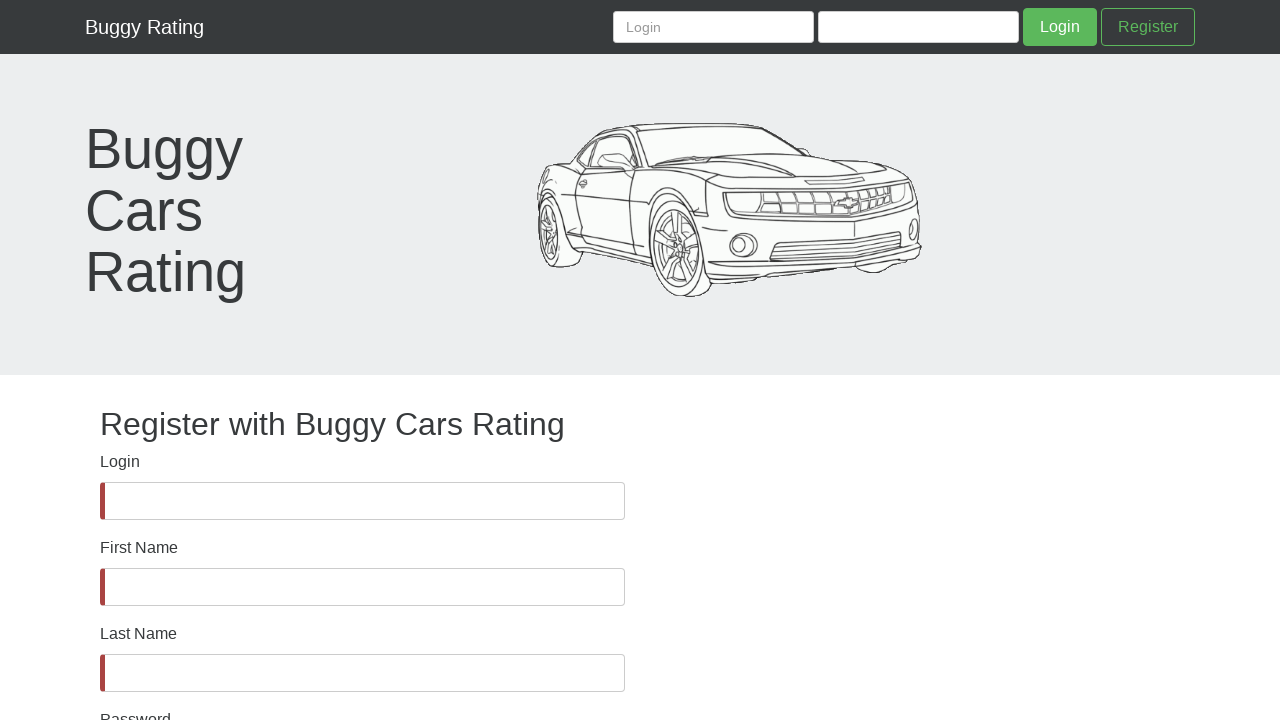

Filled username field with emojis and uppercase characters (length < 50) on #username
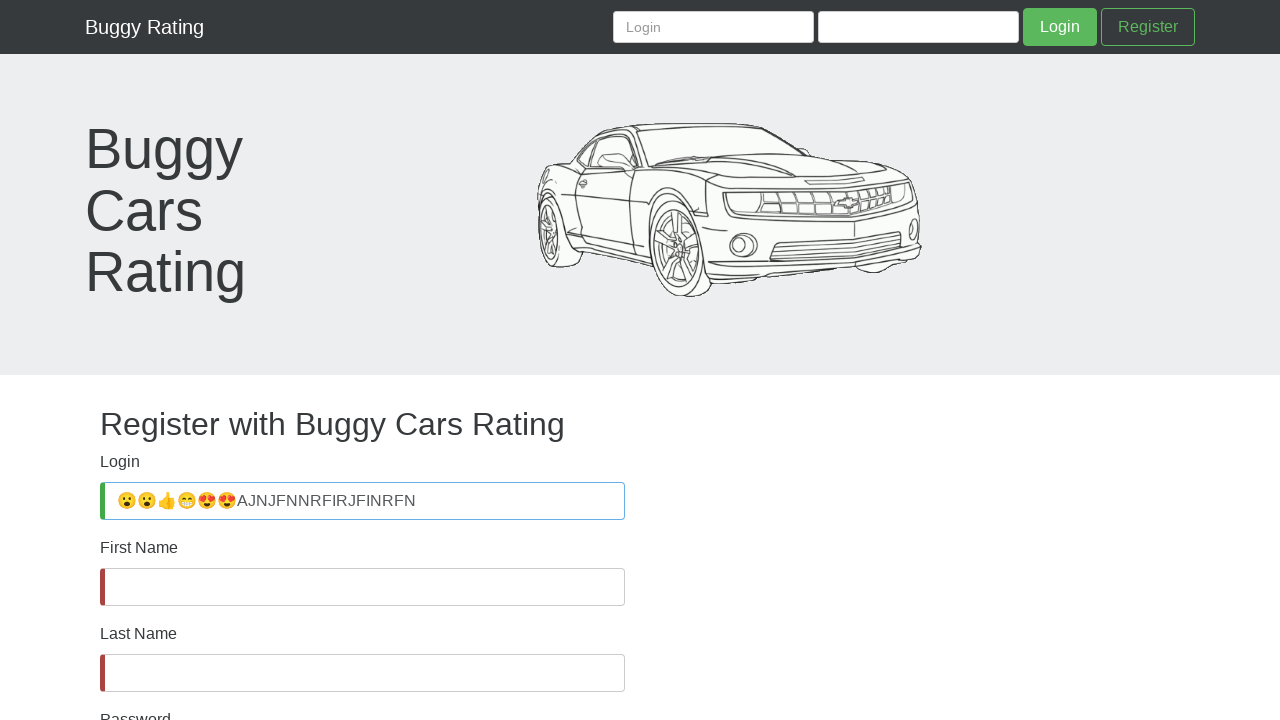

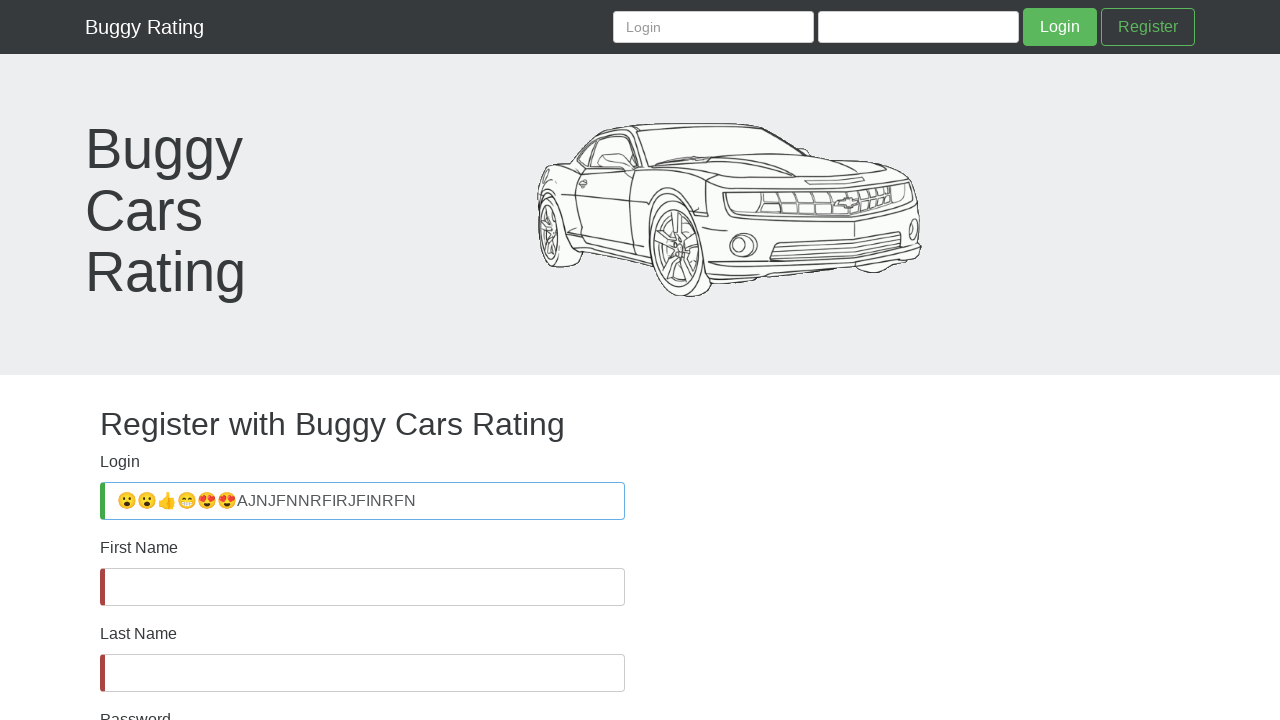